Tests iframe interaction functionality by switching between frames, clicking buttons within frames, and handling nested frames

Starting URL: https://www.leafground.com/frame.xhtml

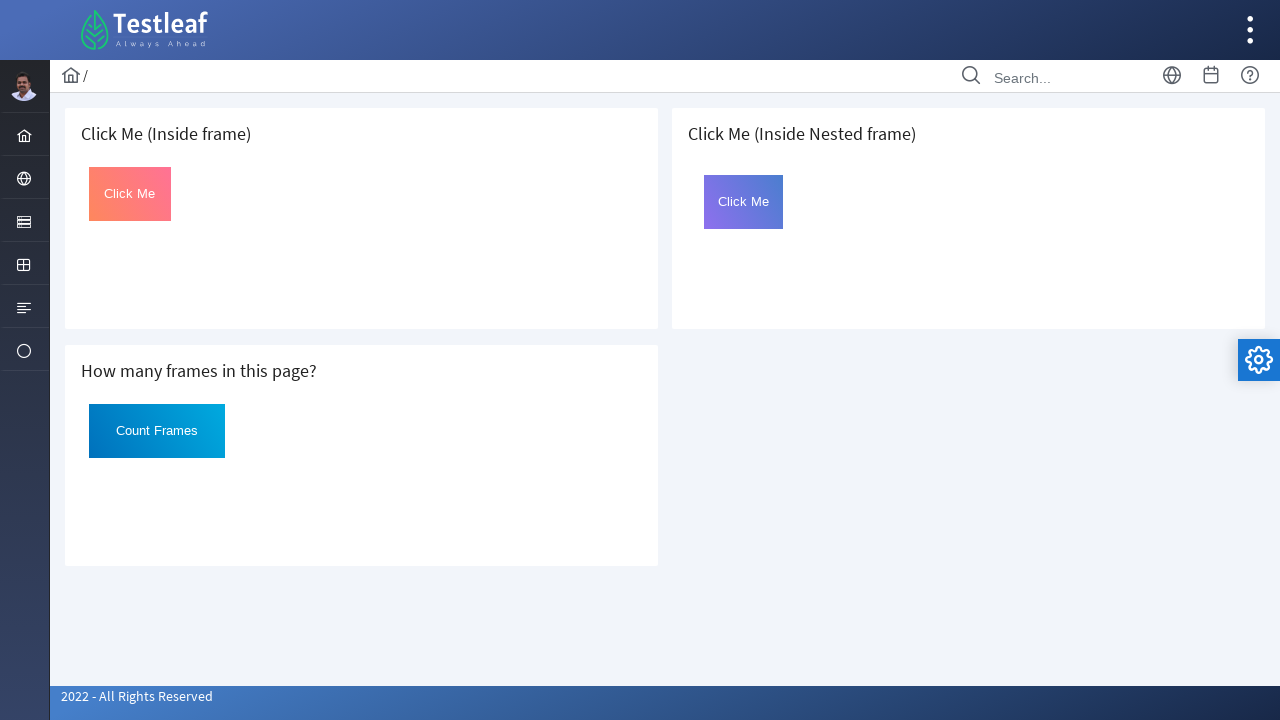

Located first iframe on page
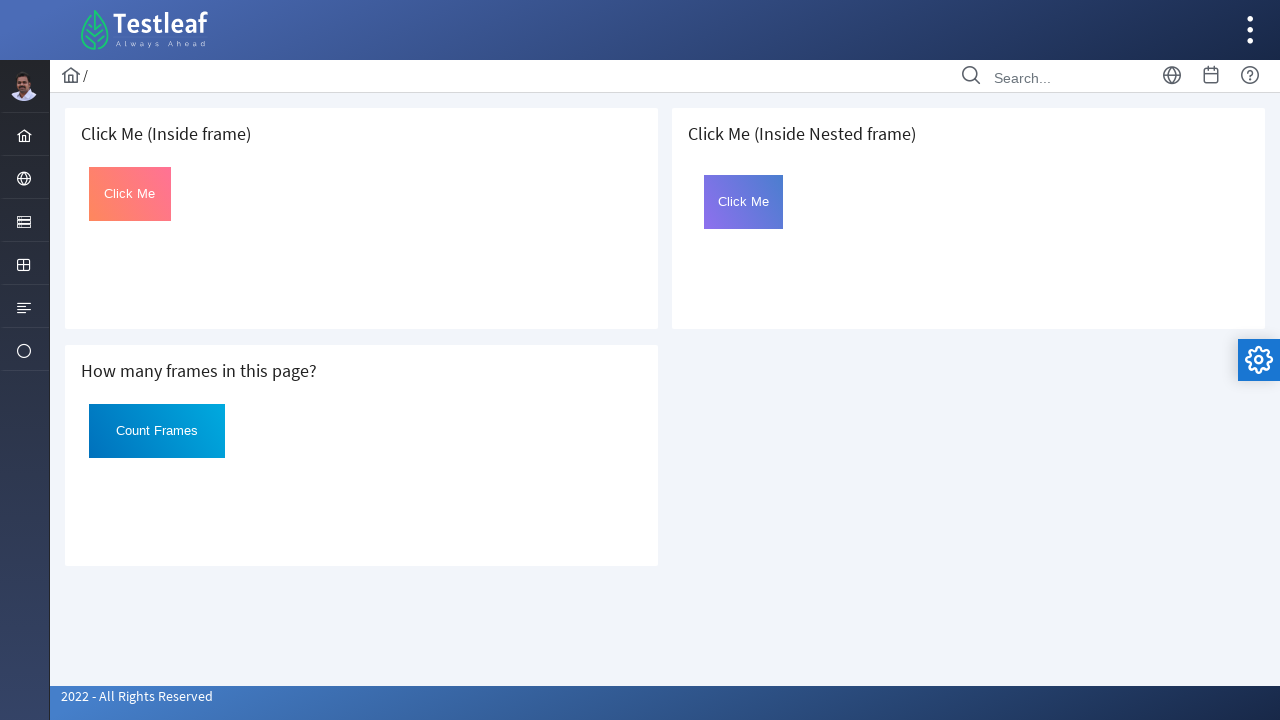

Clicked 'Click Me' button in first iframe at (130, 194) on iframe >> nth=0 >> internal:control=enter-frame >> xpath=(//button[contains(text
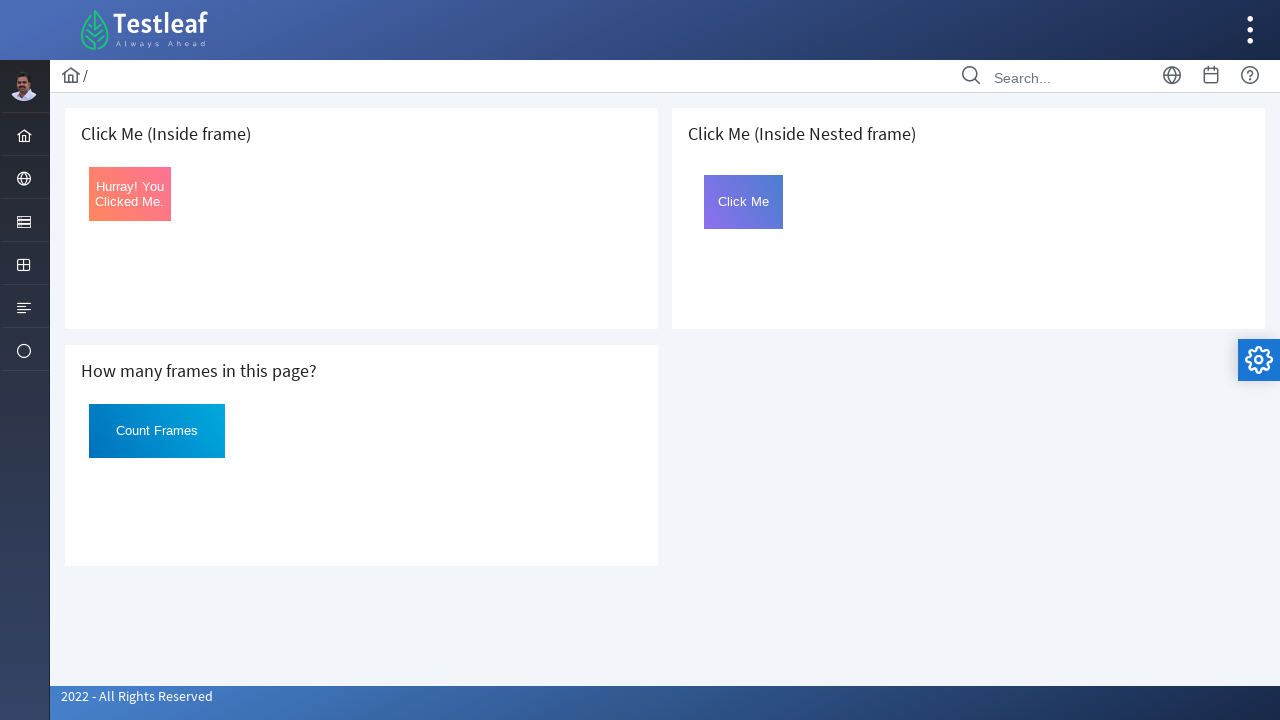

Counted 3 iframes on page
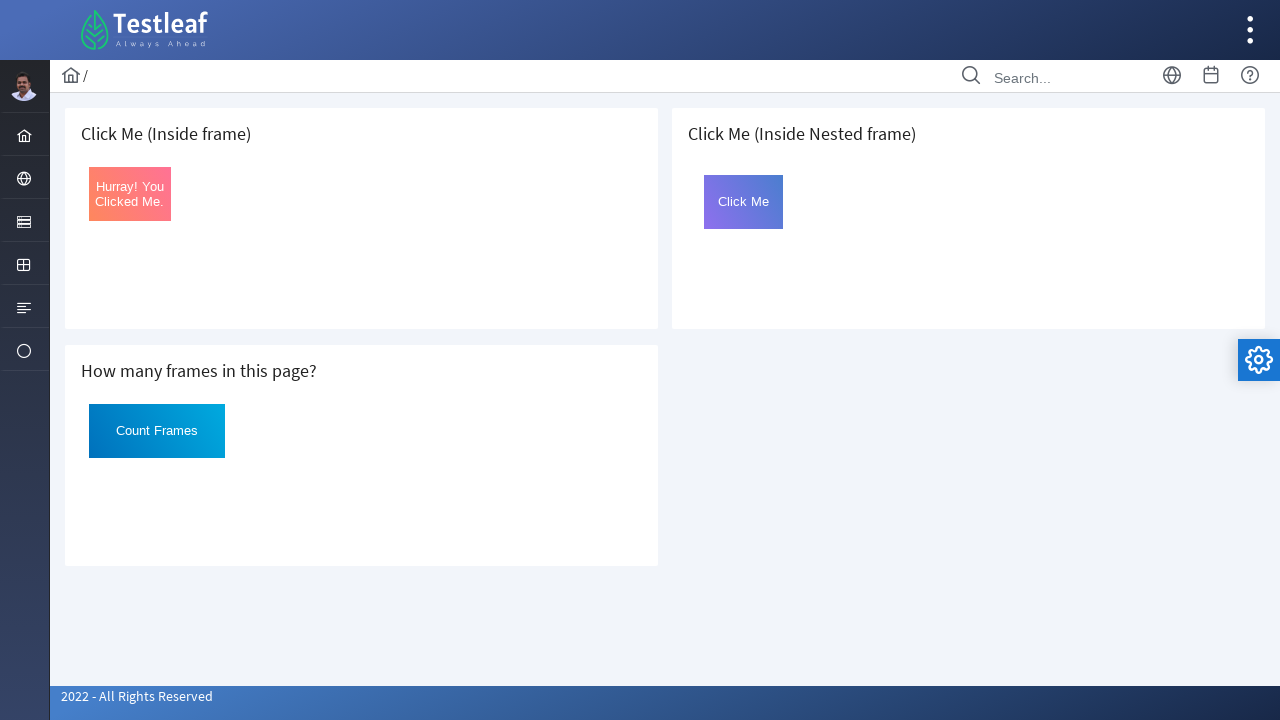

Located third iframe on page
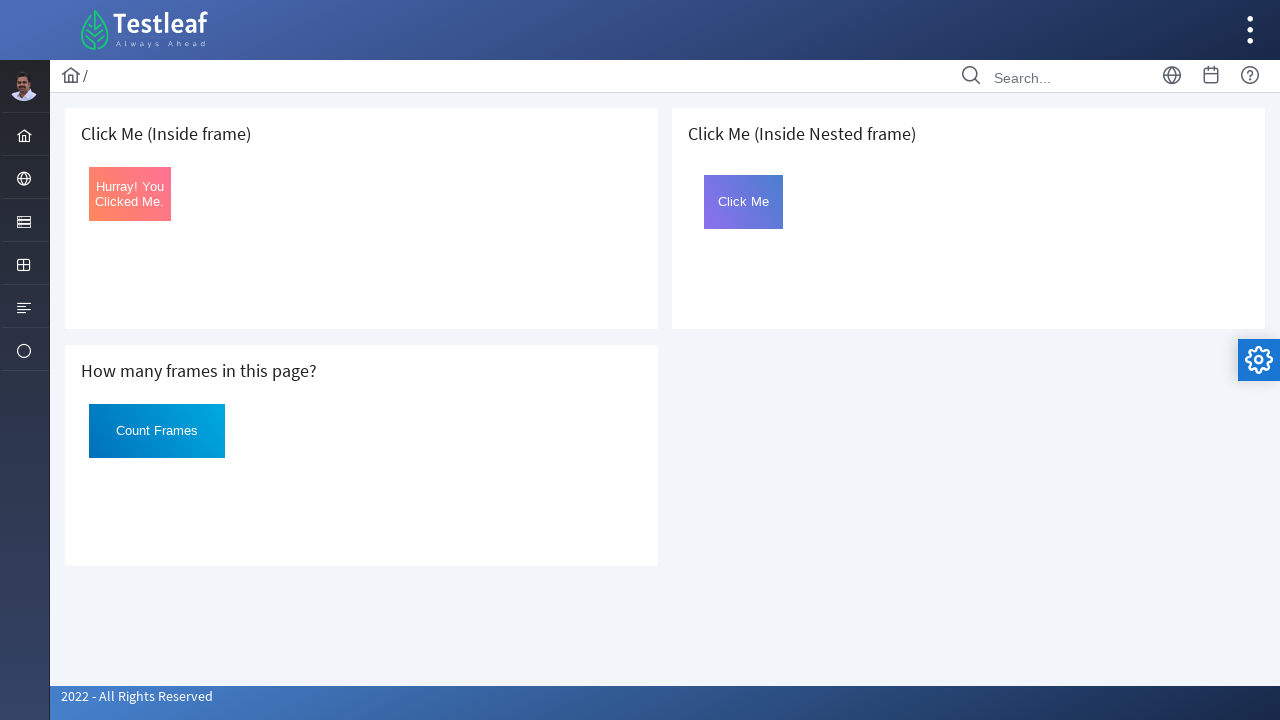

Located nested frame with id 'frame2' within third iframe
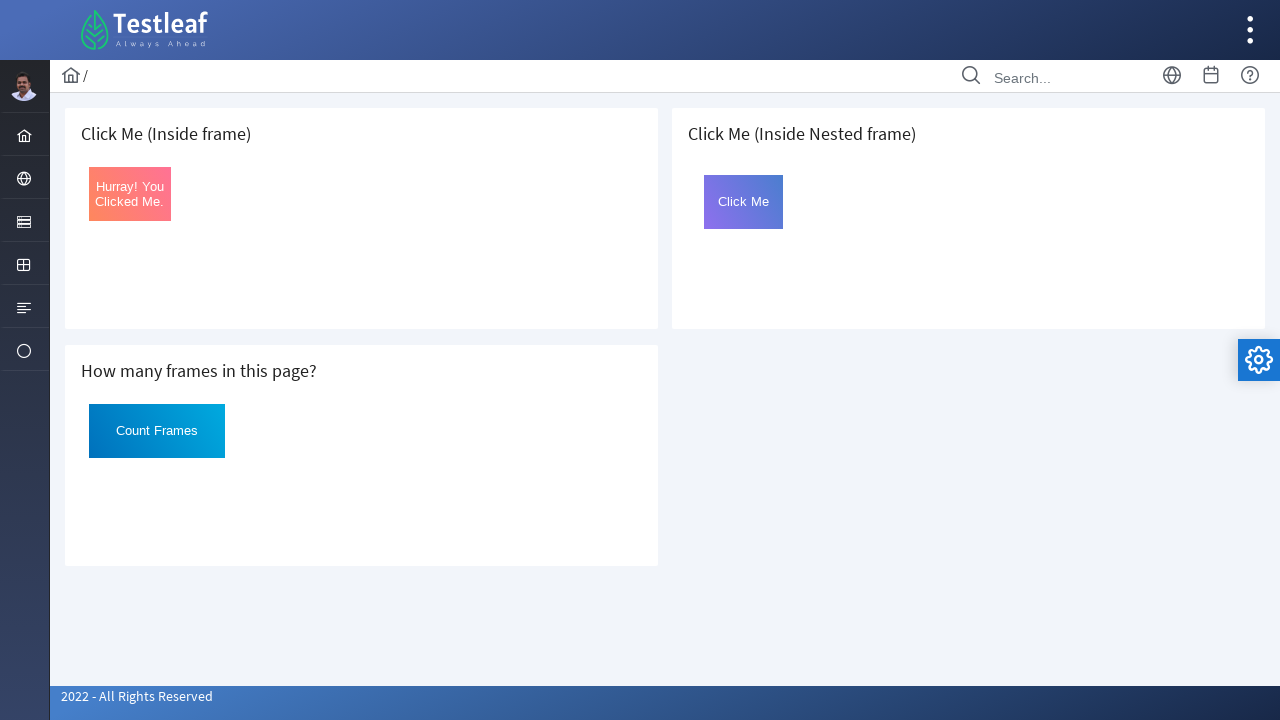

Clicked 'Click Me' button in nested frame at (744, 202) on iframe >> nth=2 >> internal:control=enter-frame >> xpath=//iframe[@id='frame2'] 
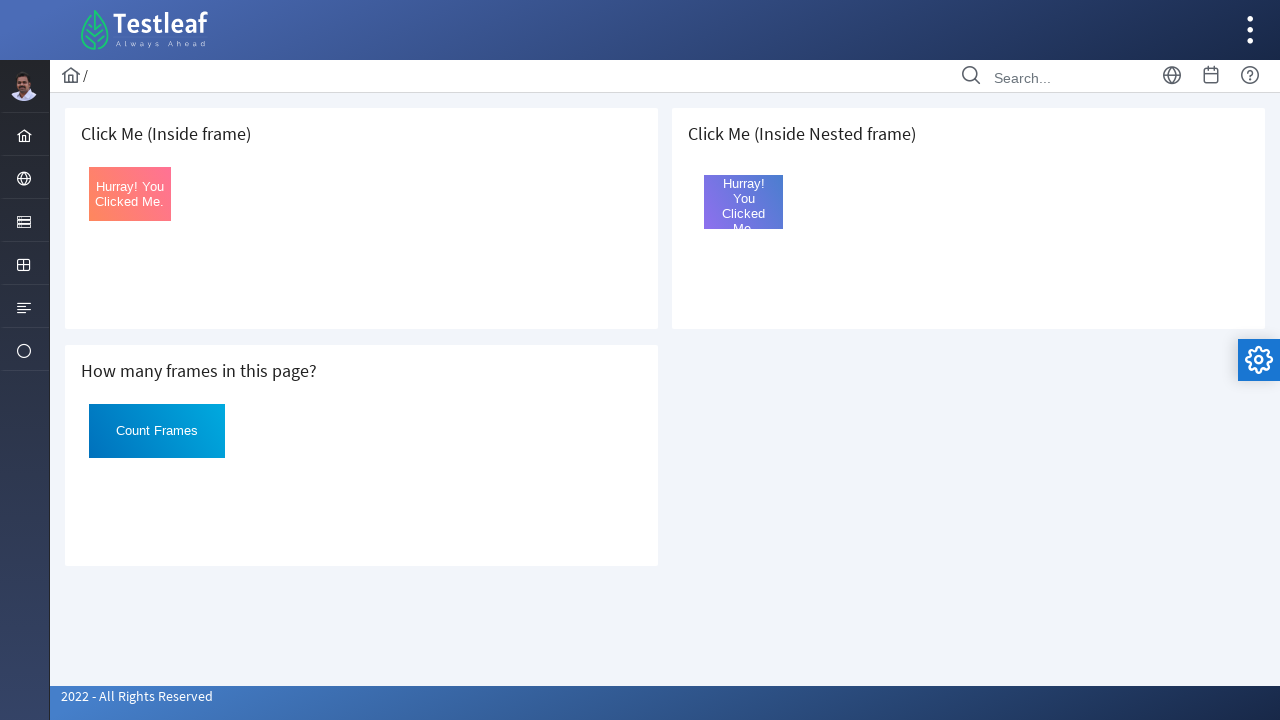

Retrieved text from main page: ' Click Me (Inside frame)'
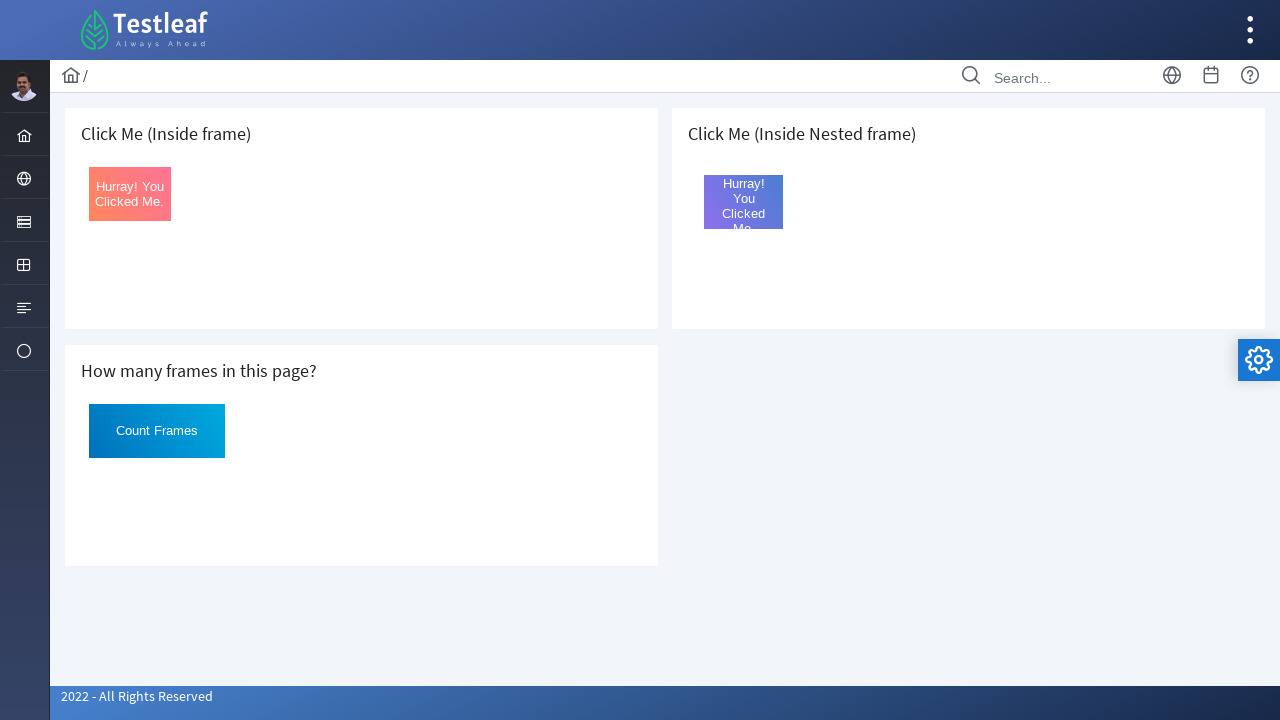

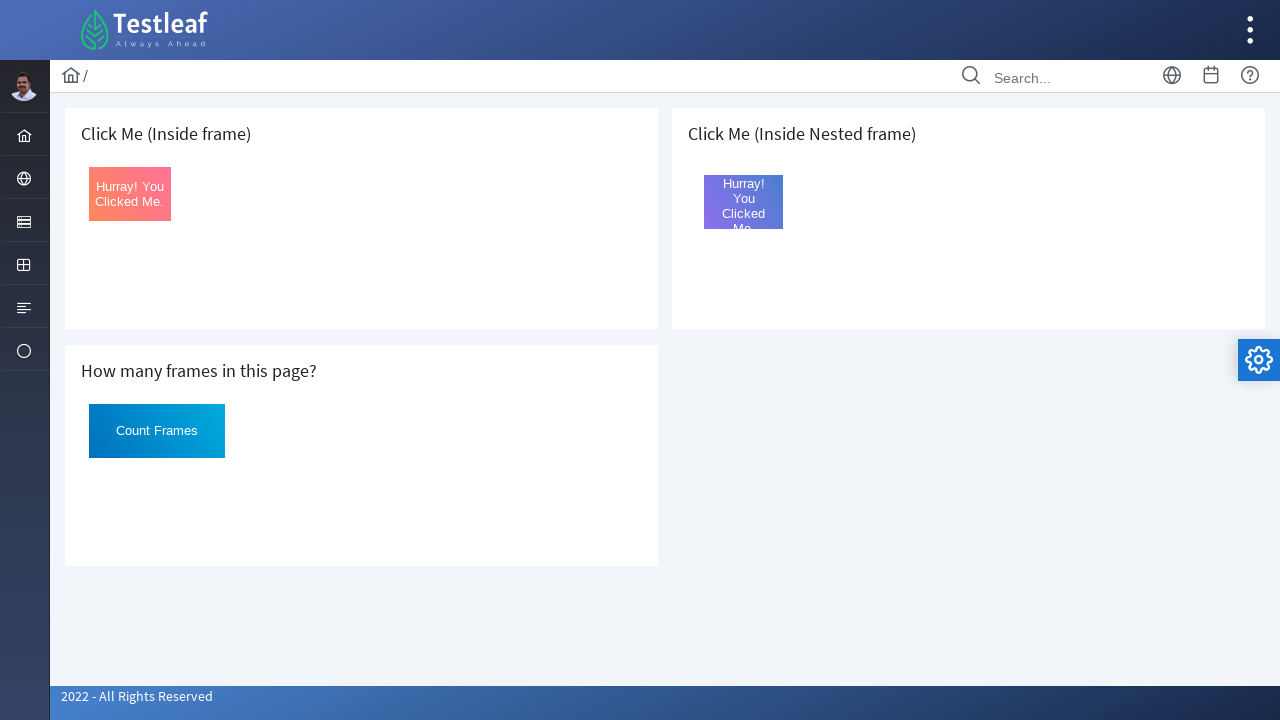